Clicks on "Browse Languages" menu and verifies the first submenu item "0-9" is displayed

Starting URL: https://www.99-bottles-of-beer.net/

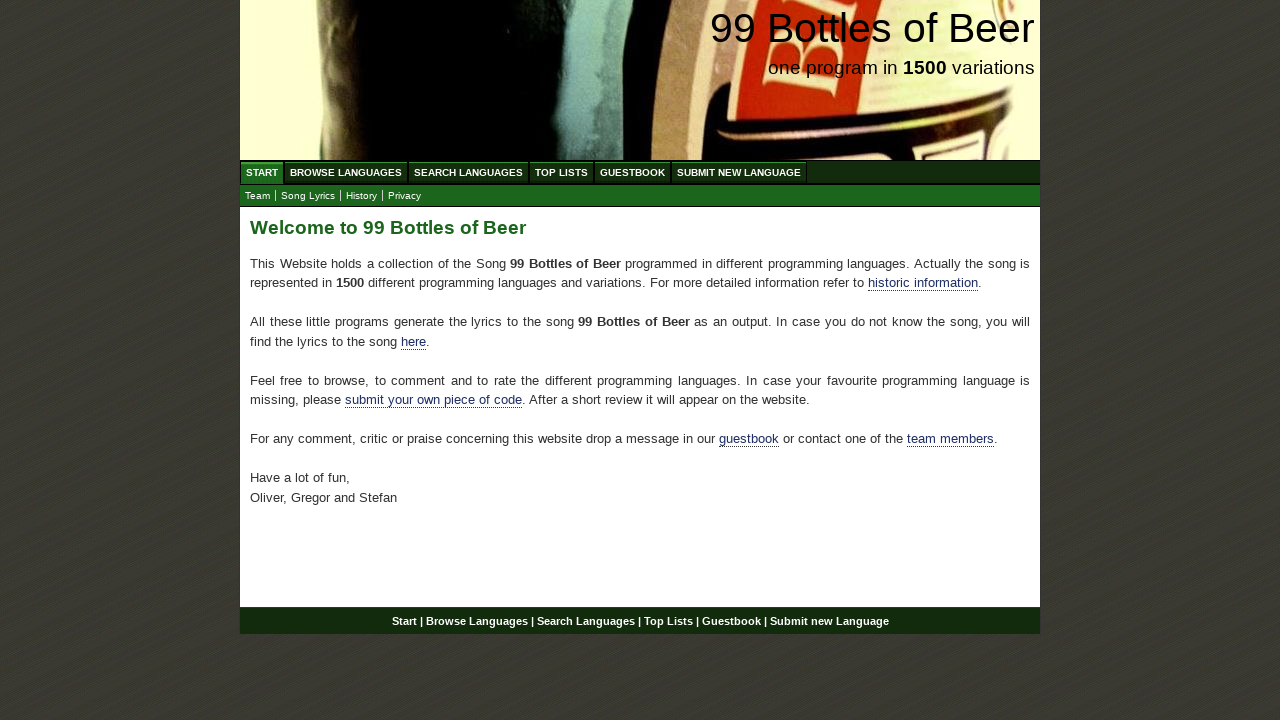

Clicked on 'Browse Languages' menu item at (346, 172) on a[href='/abc.html']
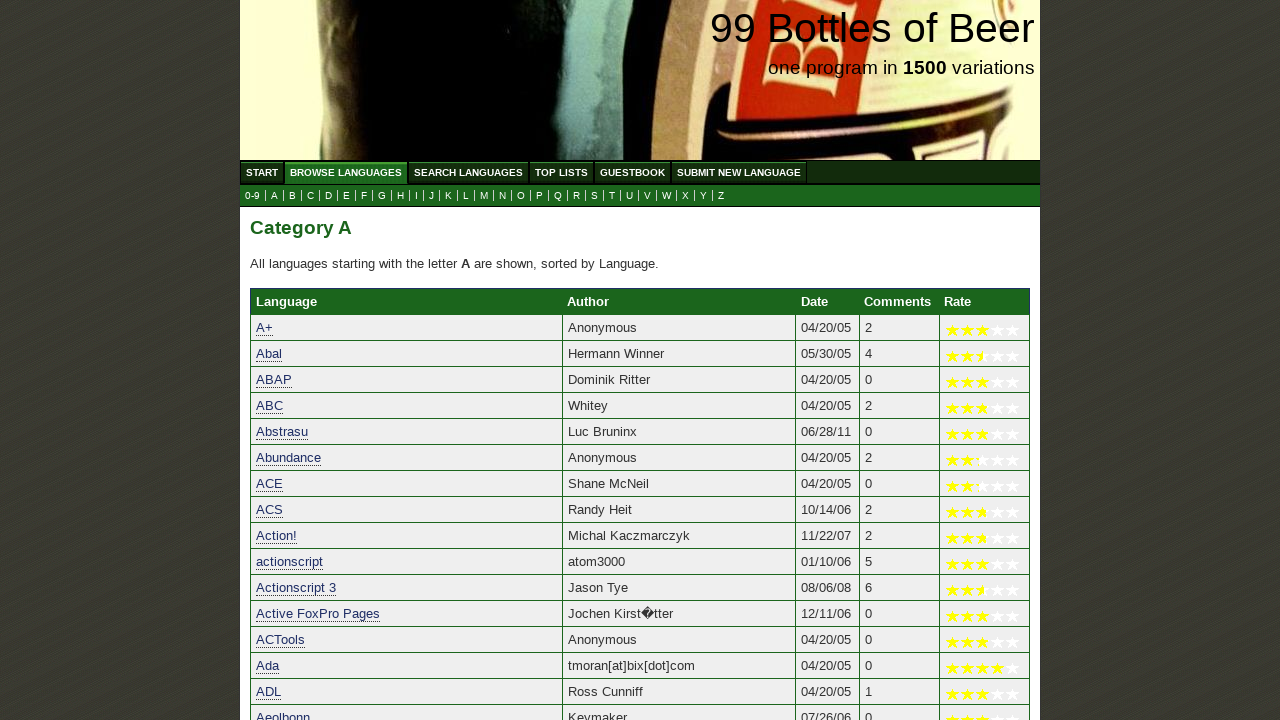

Verified first submenu item '0-9' is displayed
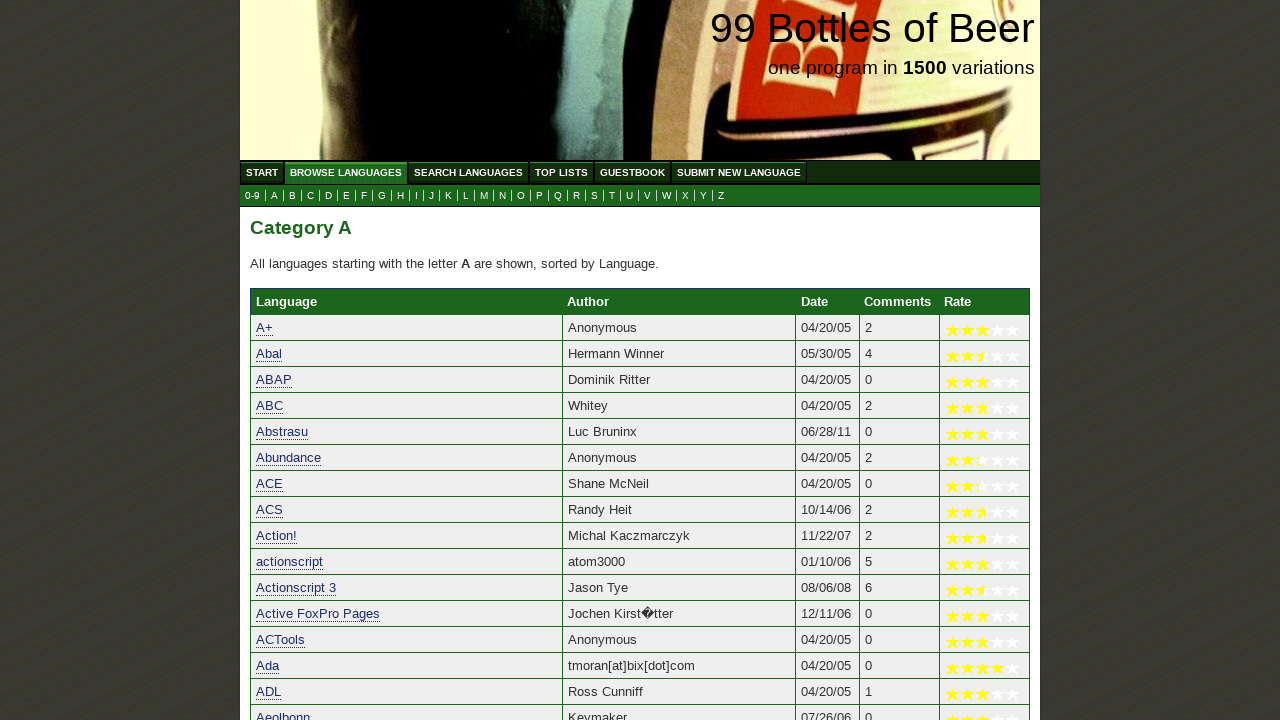

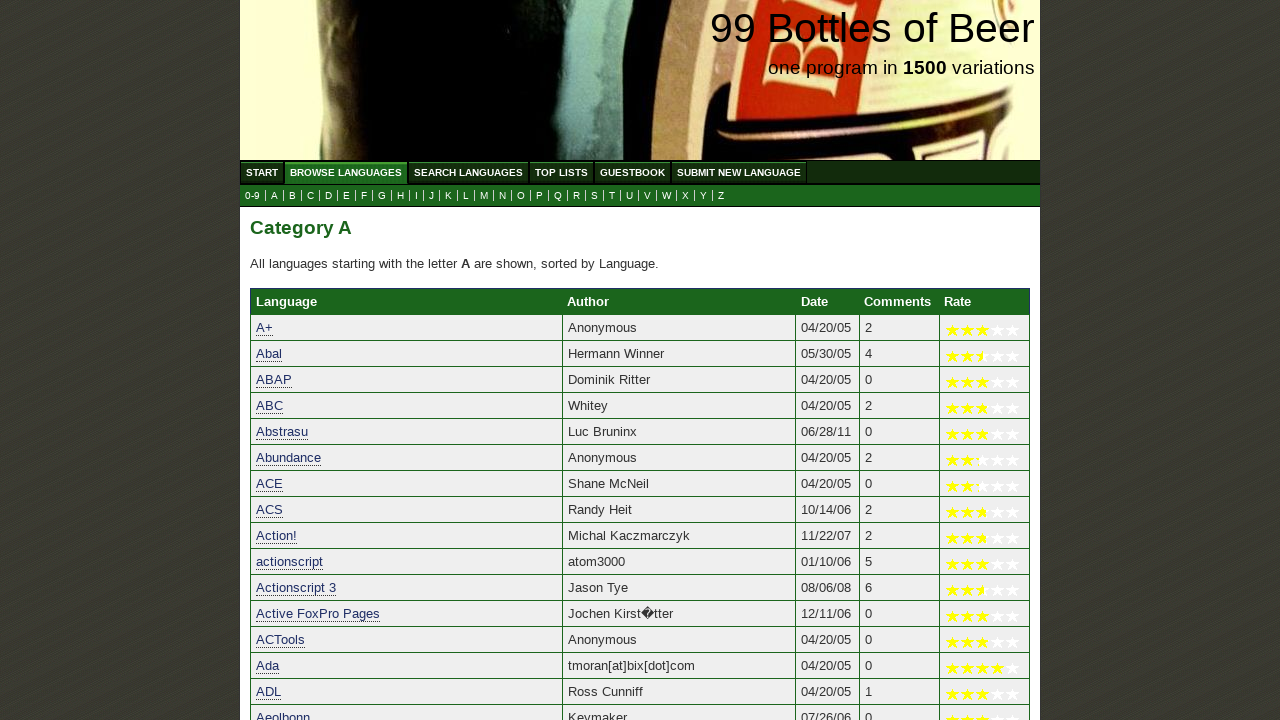